Tests radio button functionality by clicking on different radio button options on the W3Schools custom checkbox tutorial page

Starting URL: https://www.w3schools.com/howto/howto_css_custom_checkbox.asp

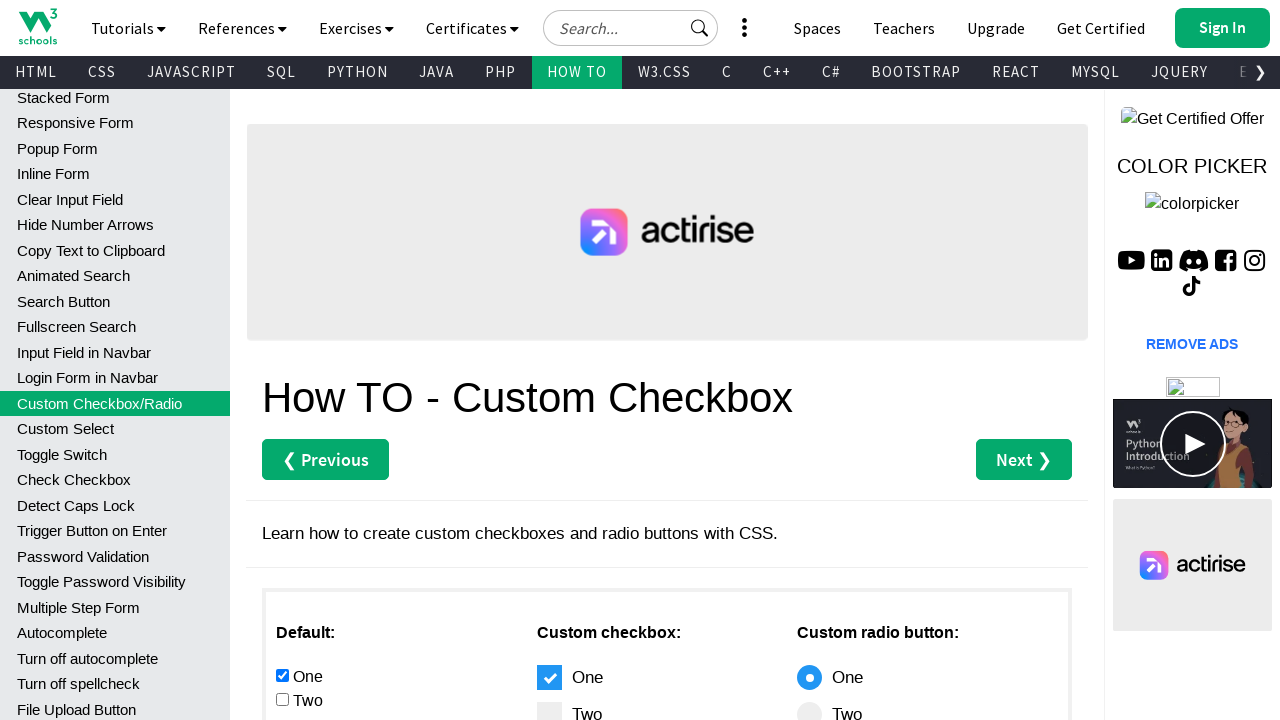

Clicked the second radio button option at (282, 360) on xpath=//*[@id="main"]/div[3]/div[1]/input[4]
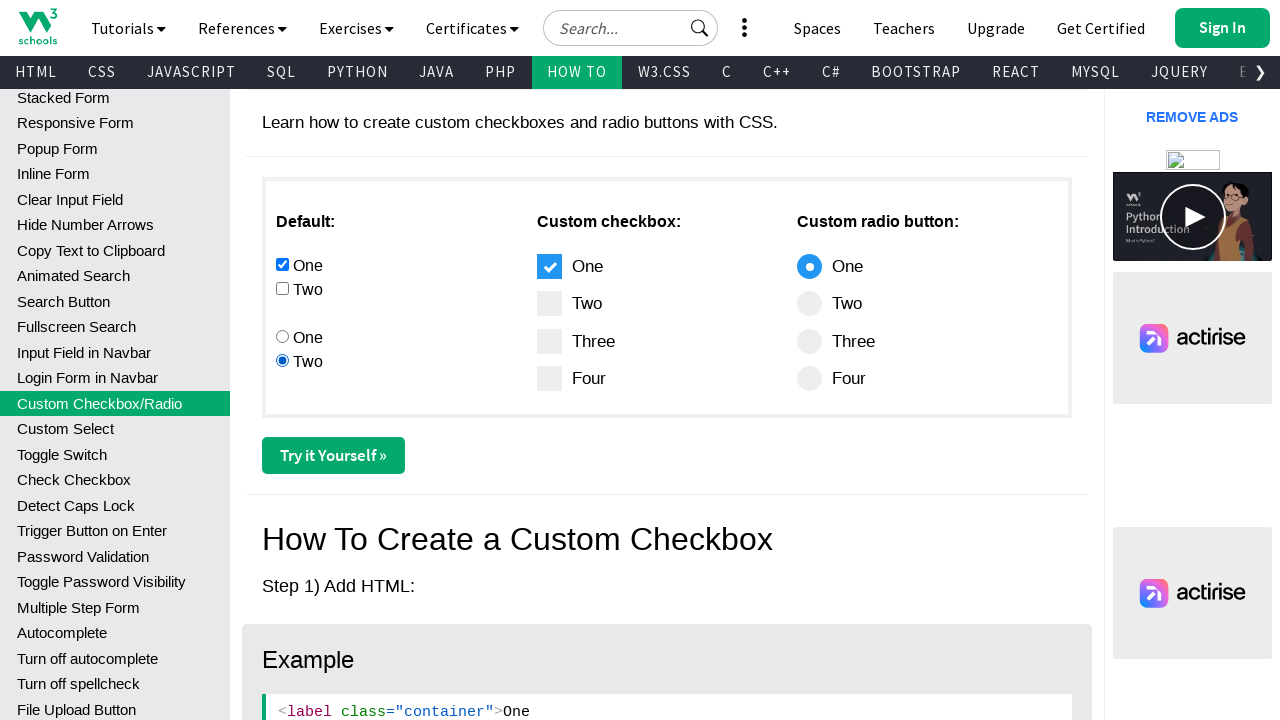

Clicked the first radio button option at (282, 336) on xpath=//*[@id="main"]/div[3]/div[1]/input[3]
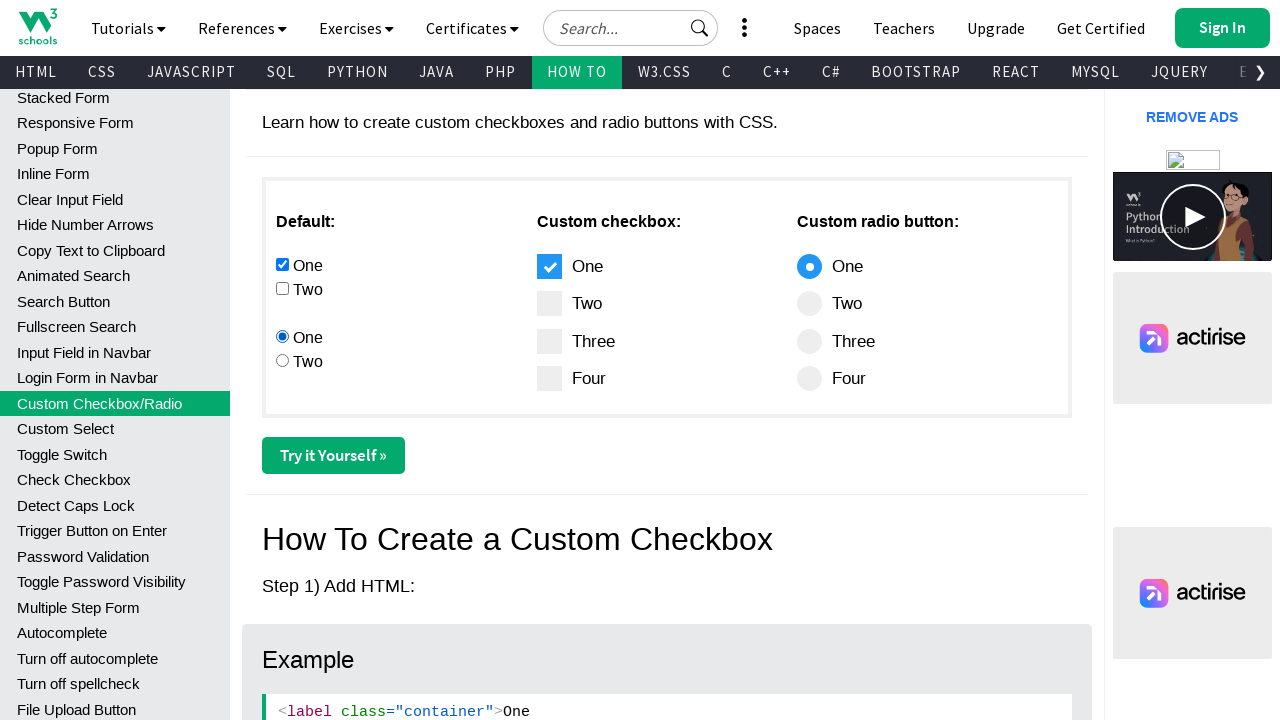

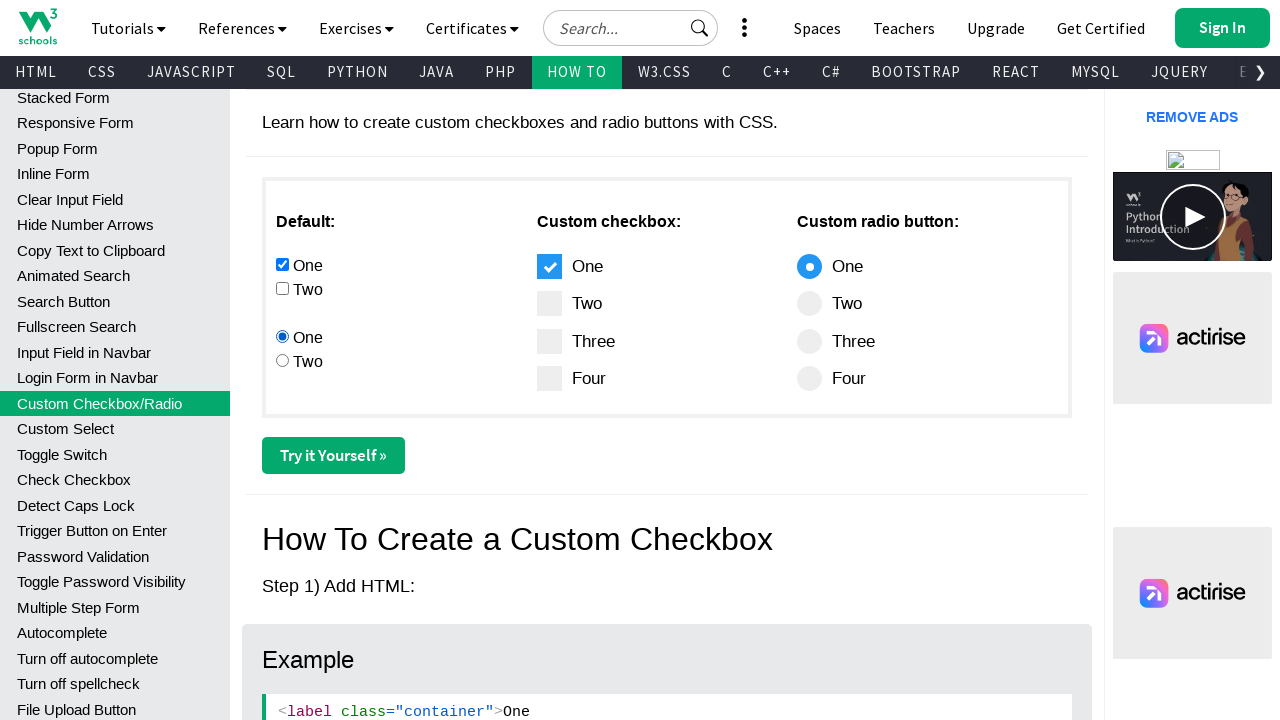